Tests the text comparison functionality by filling two text areas with different text content and clicking the compare button to see the differences.

Starting URL: https://text-compare.com/

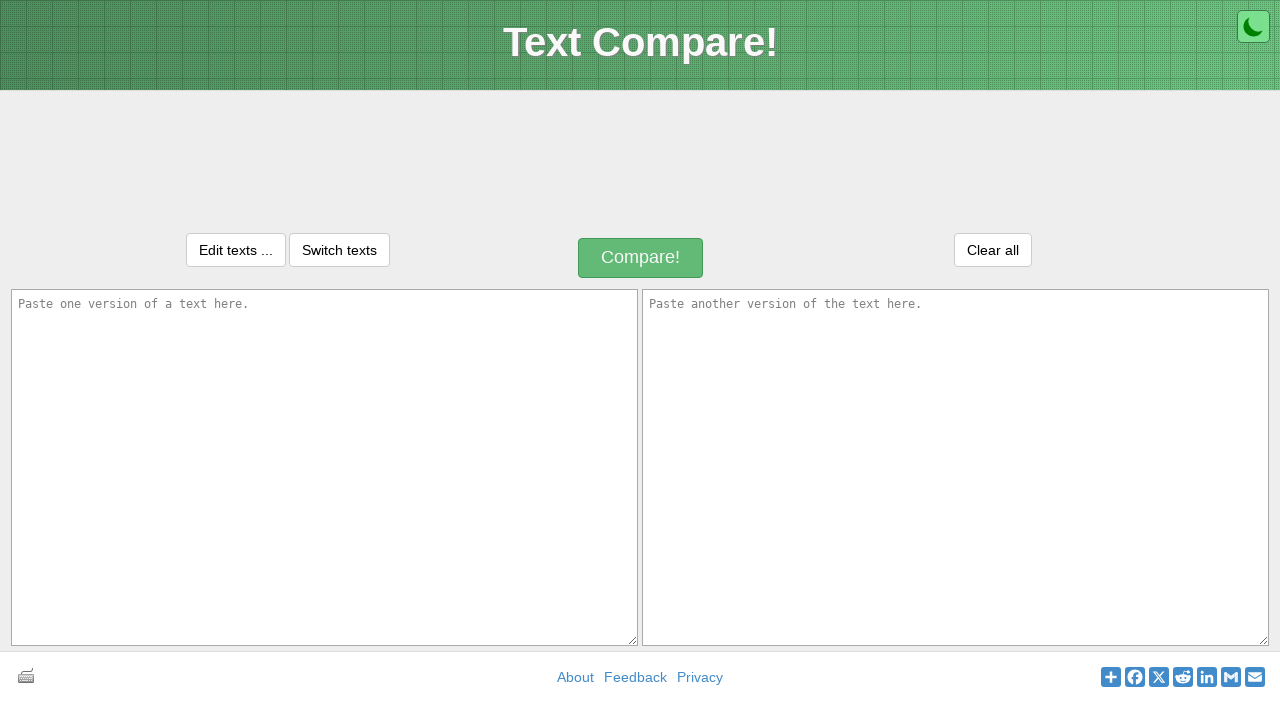

Set viewport size to 1920x1080
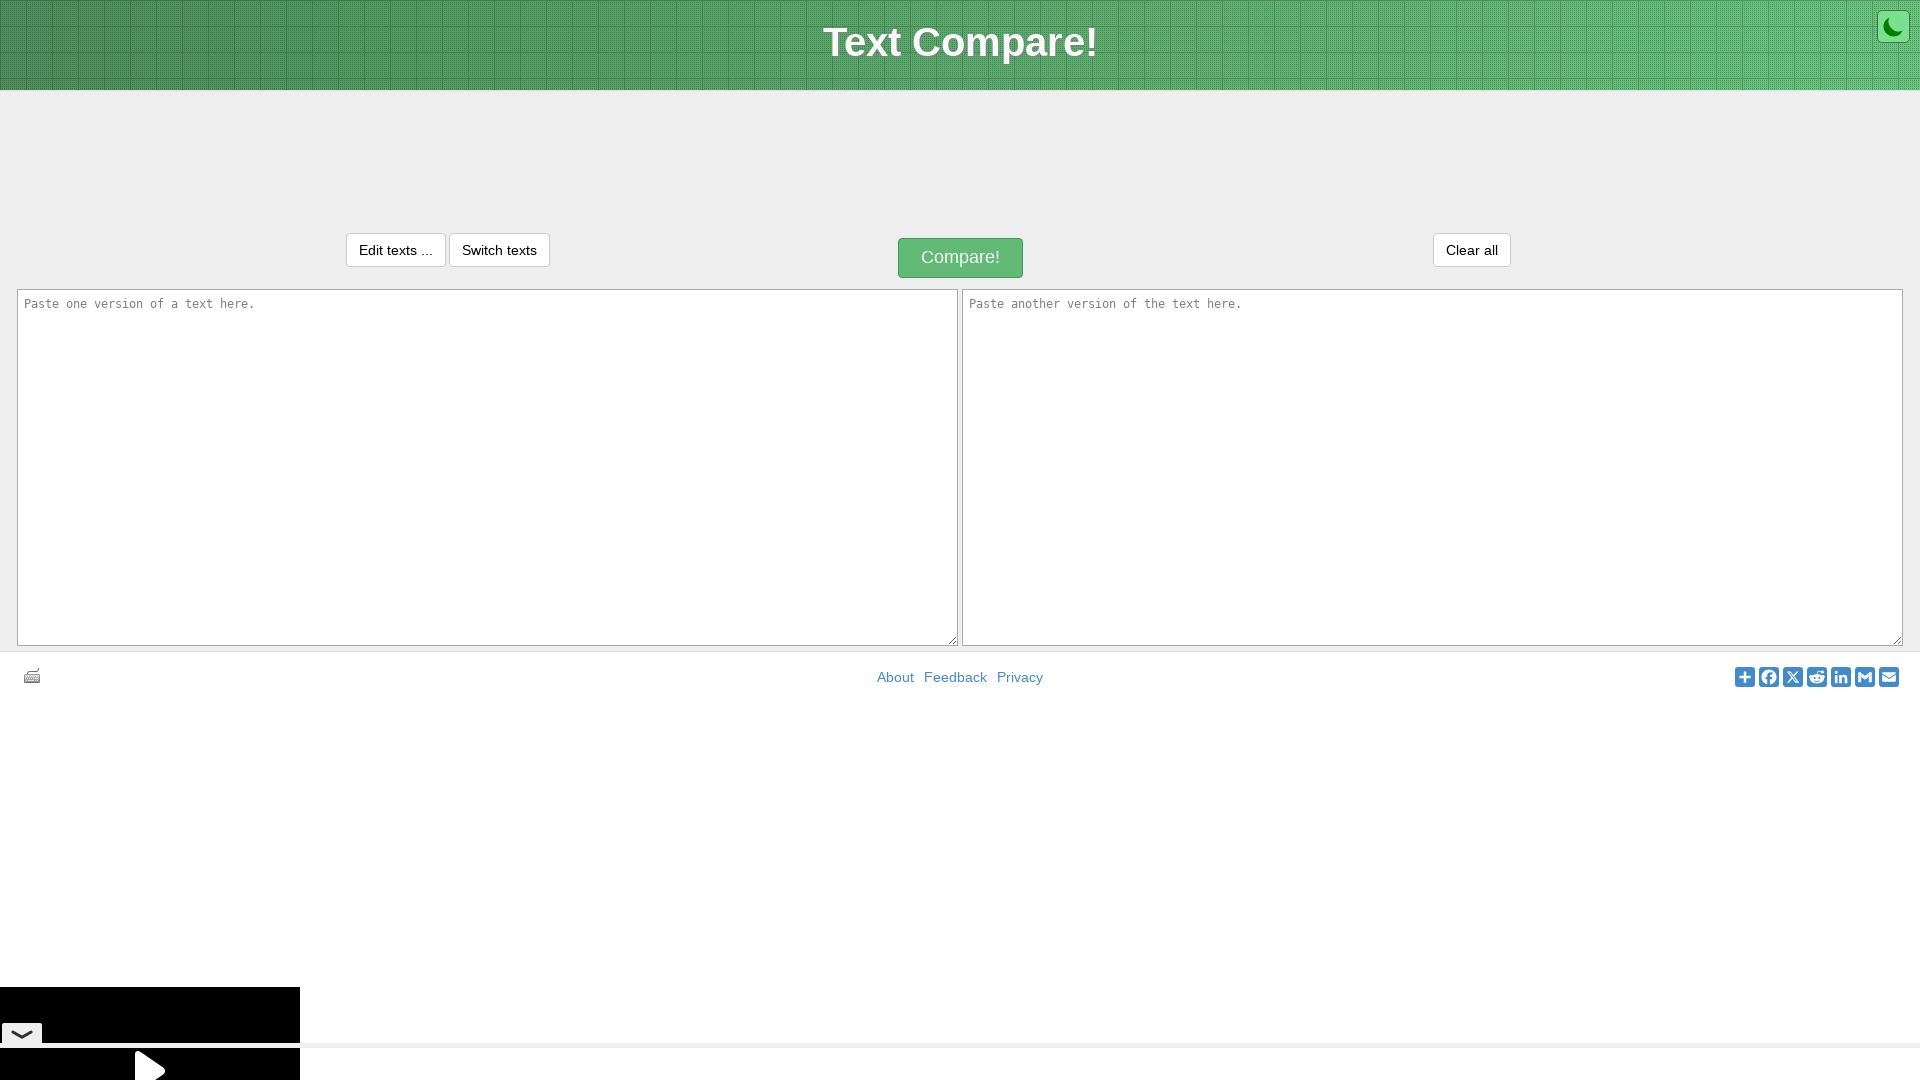

Filled first textarea with 'This is text1 from clipboard' on textarea#inputText1
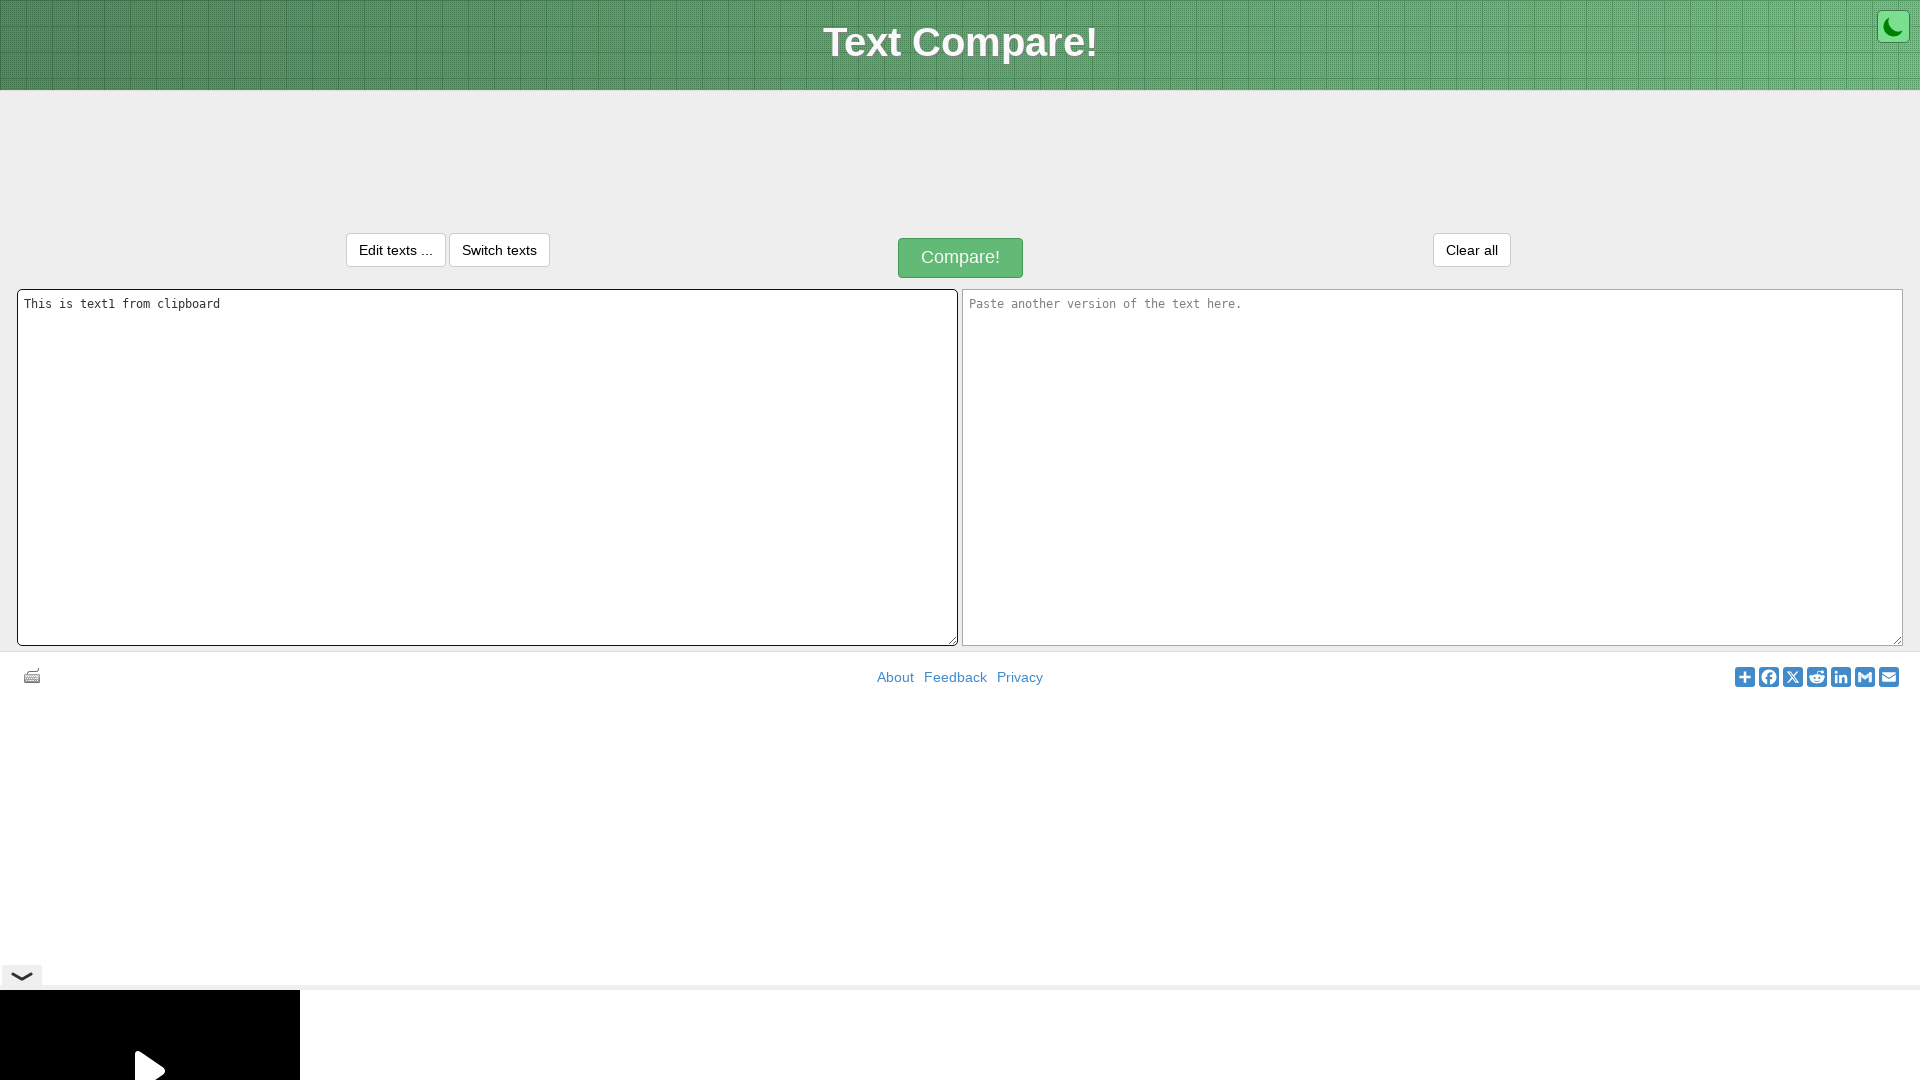

Filled second textarea with 'This is text2 from clipboard' on textarea#inputText2
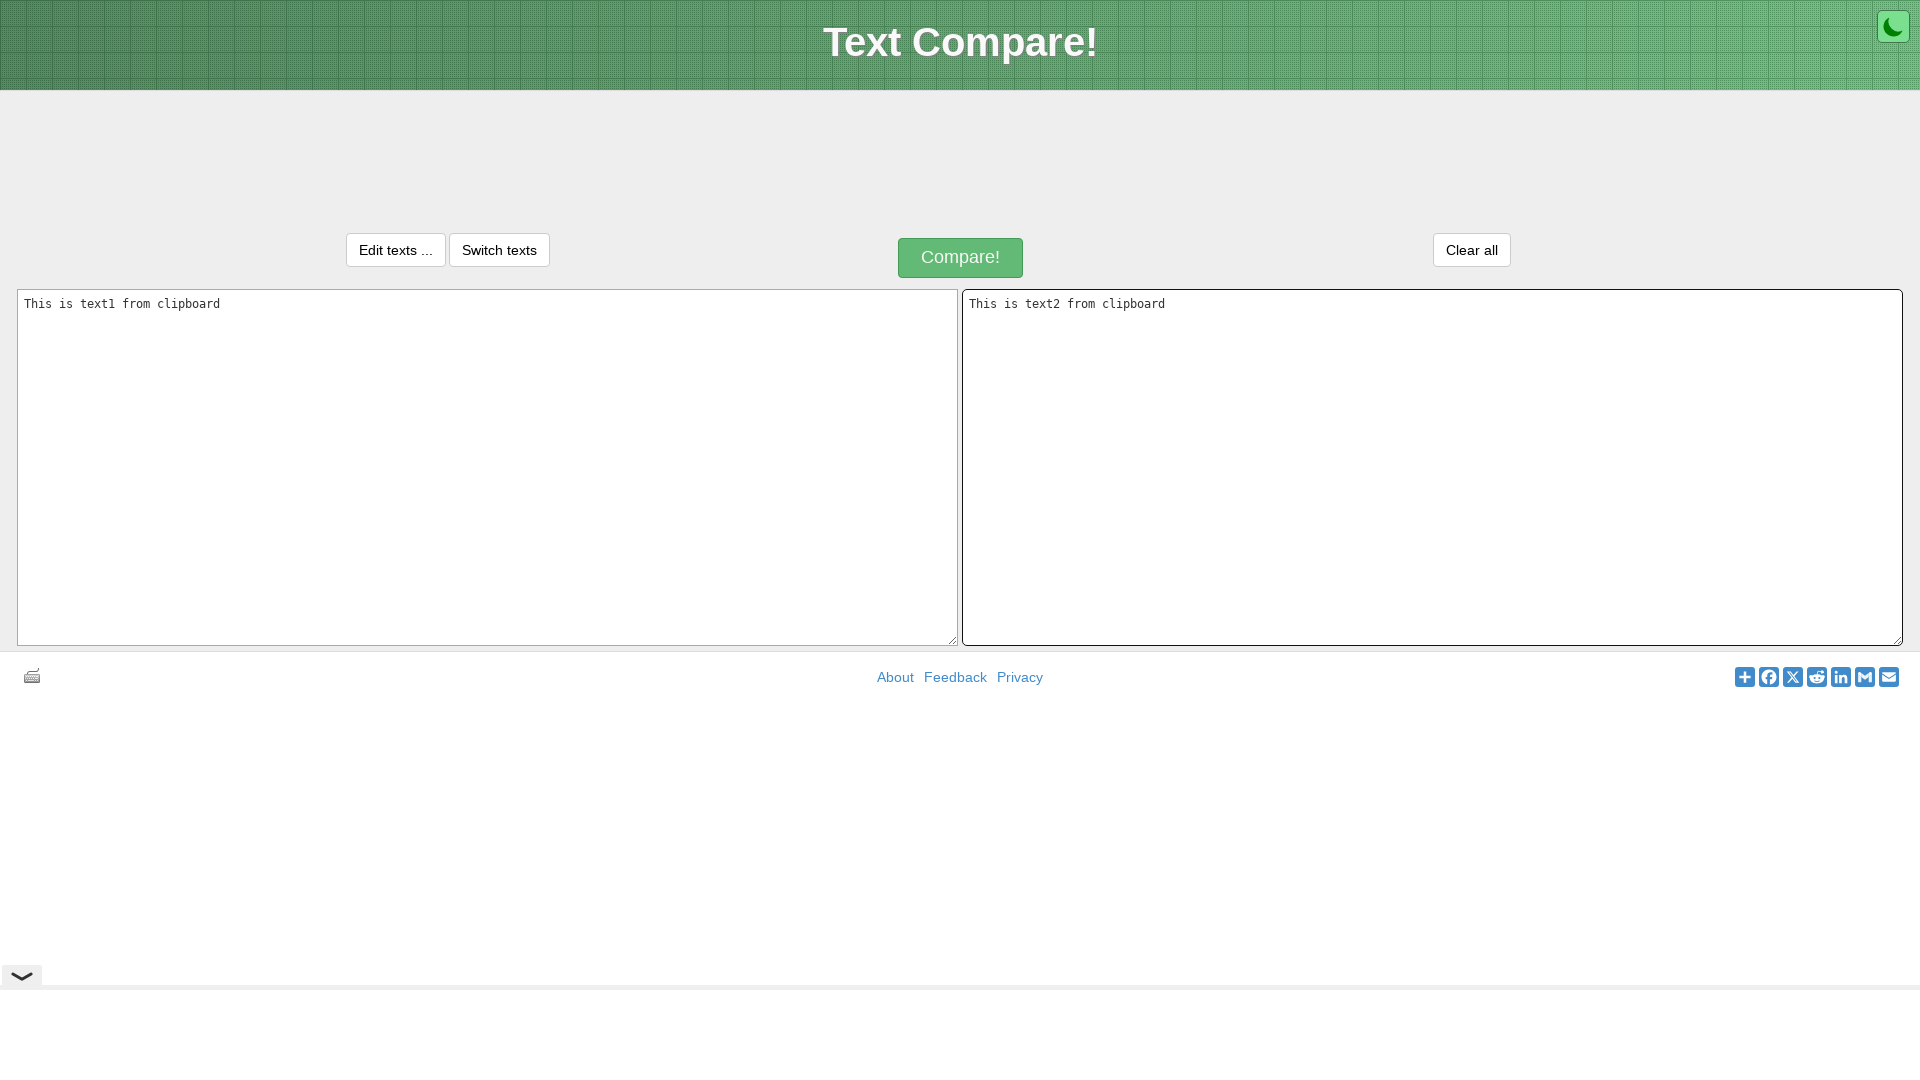

Clicked the compare button to show text differences at (960, 258) on .compareButtonText
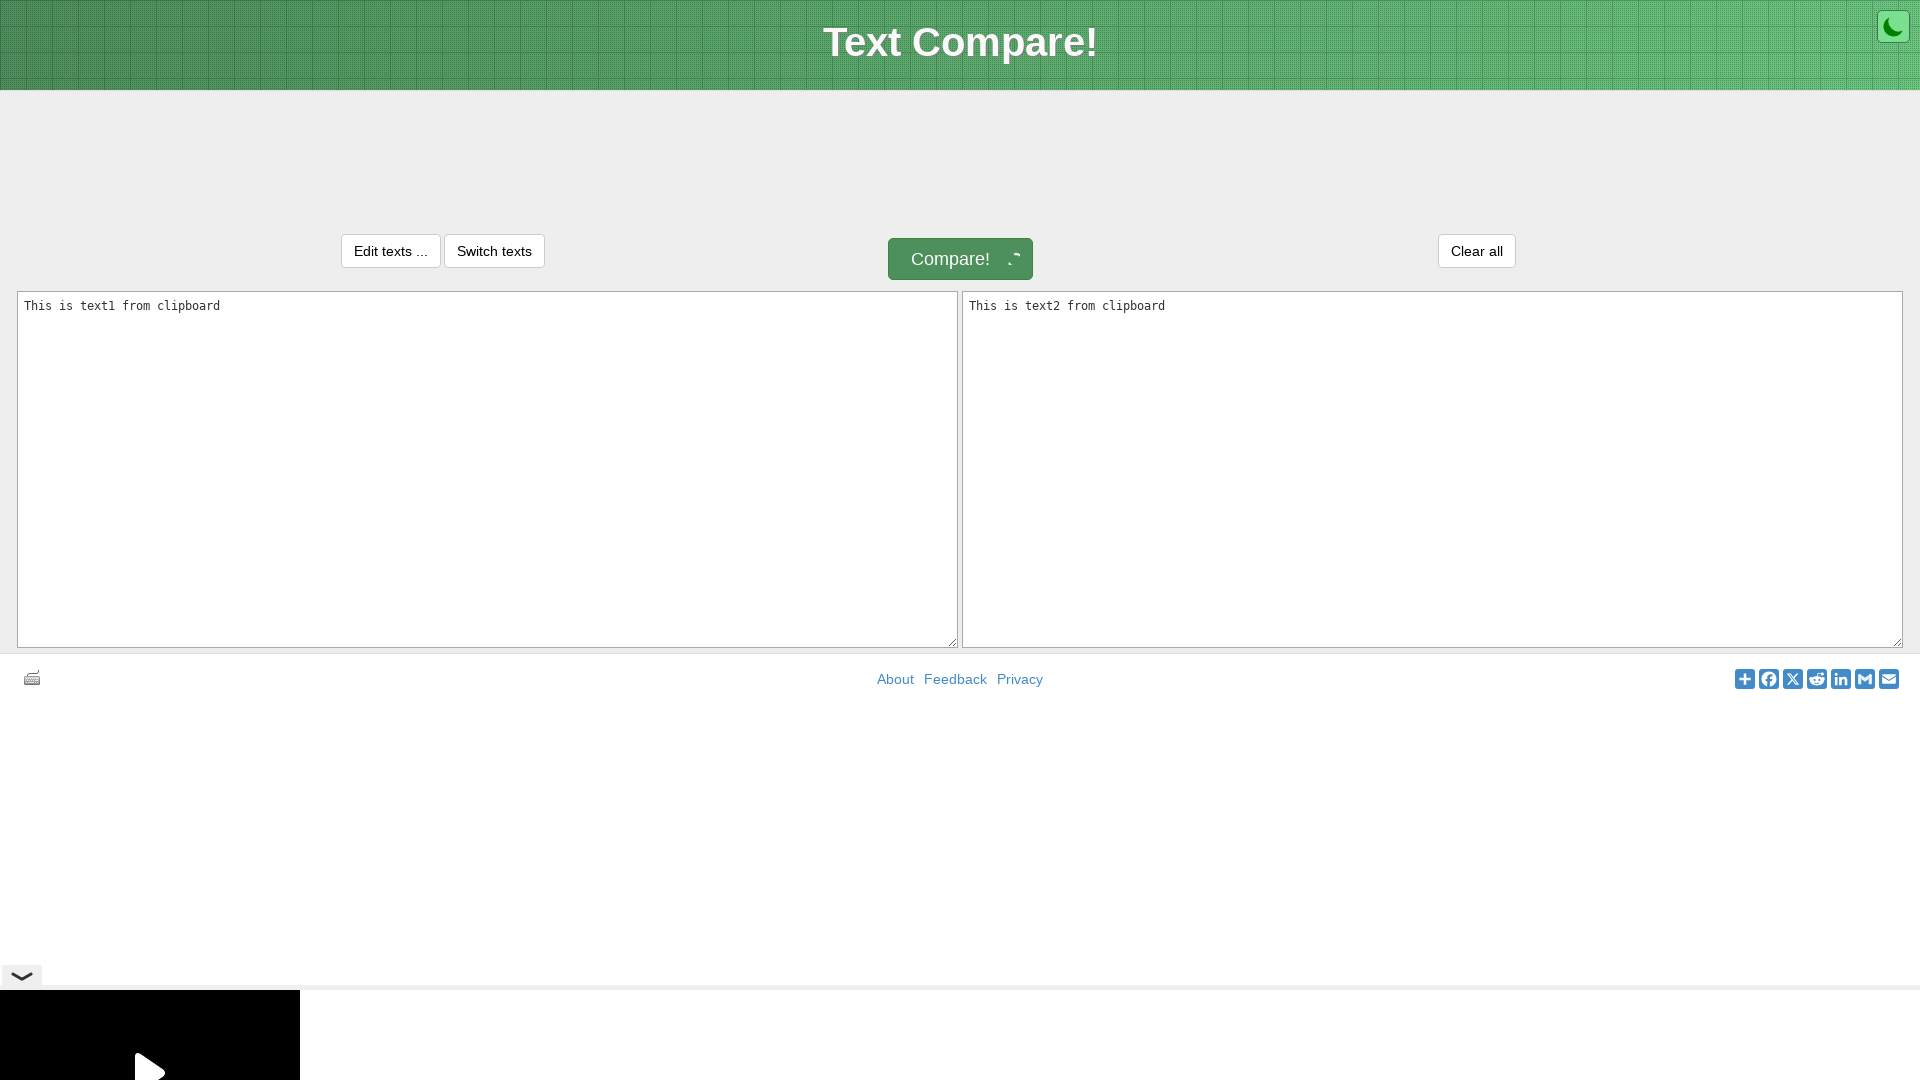

Waited for comparison results to appear
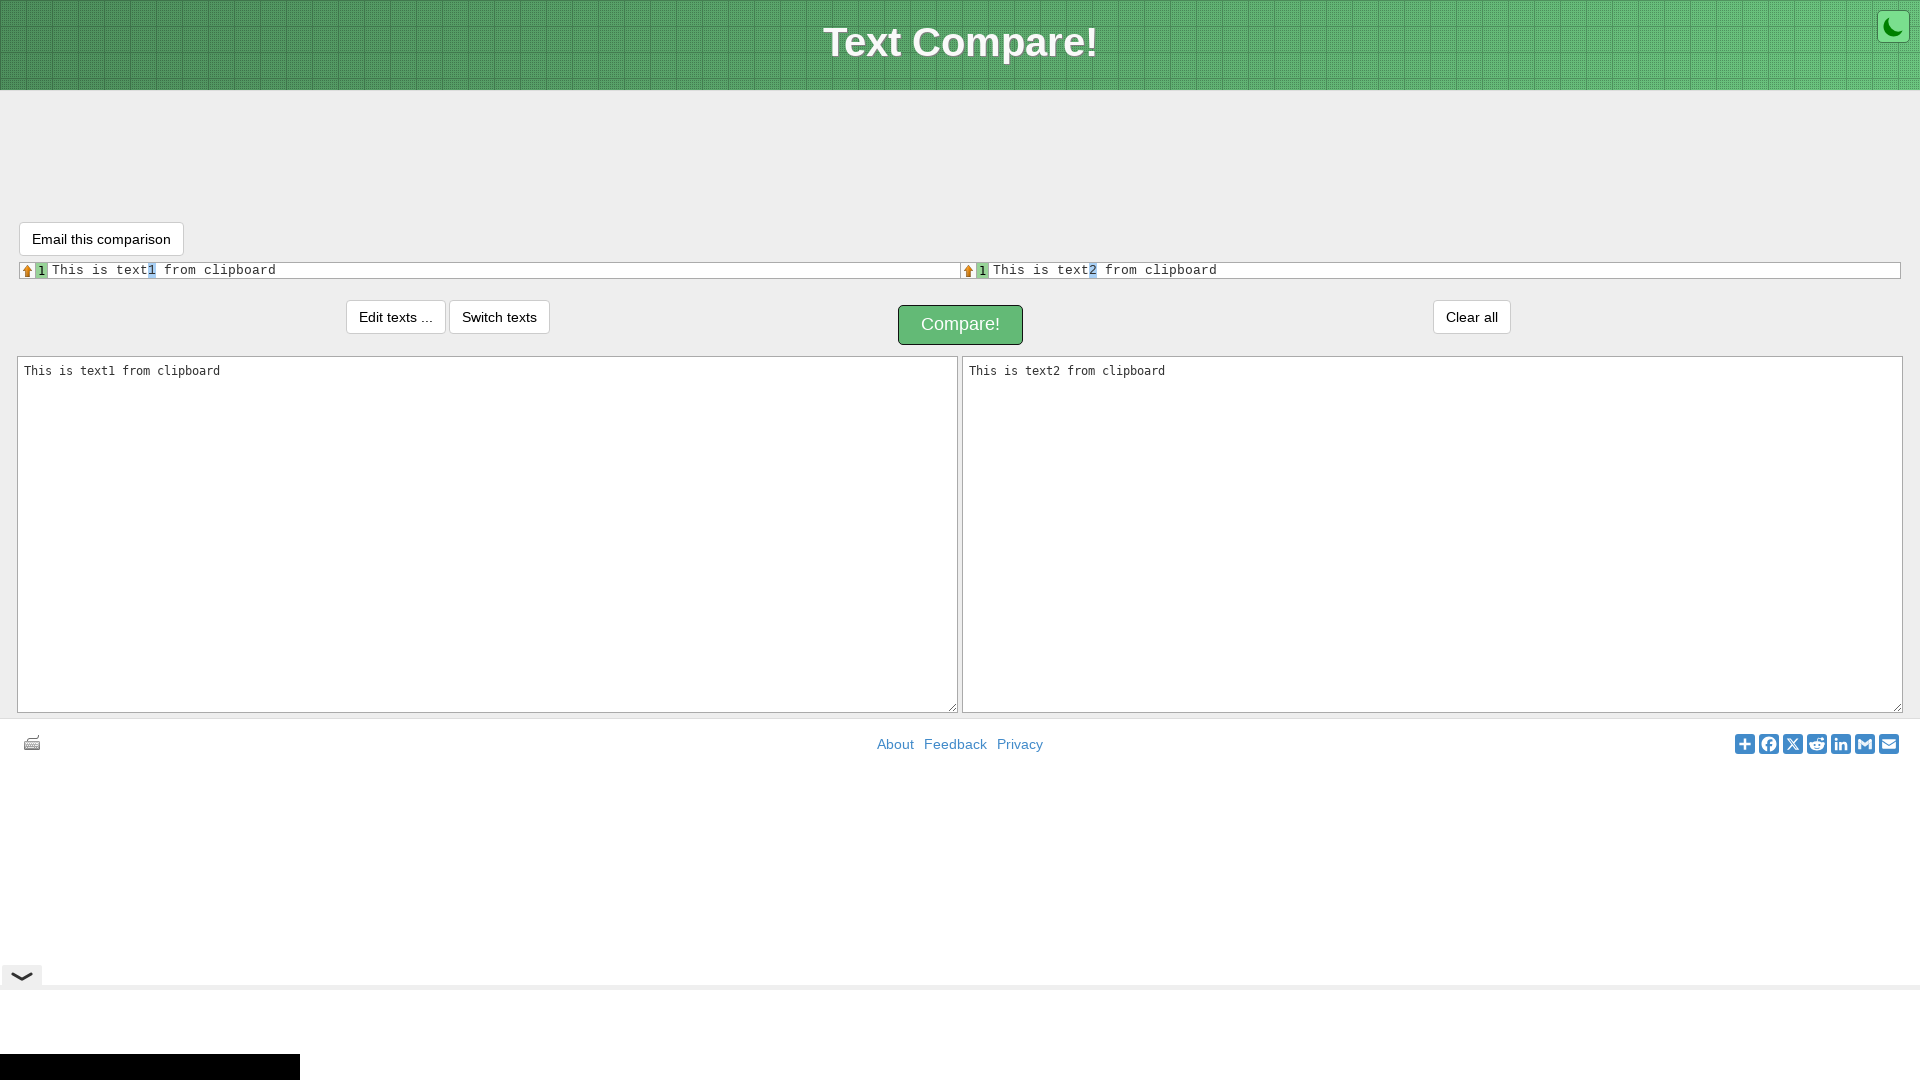

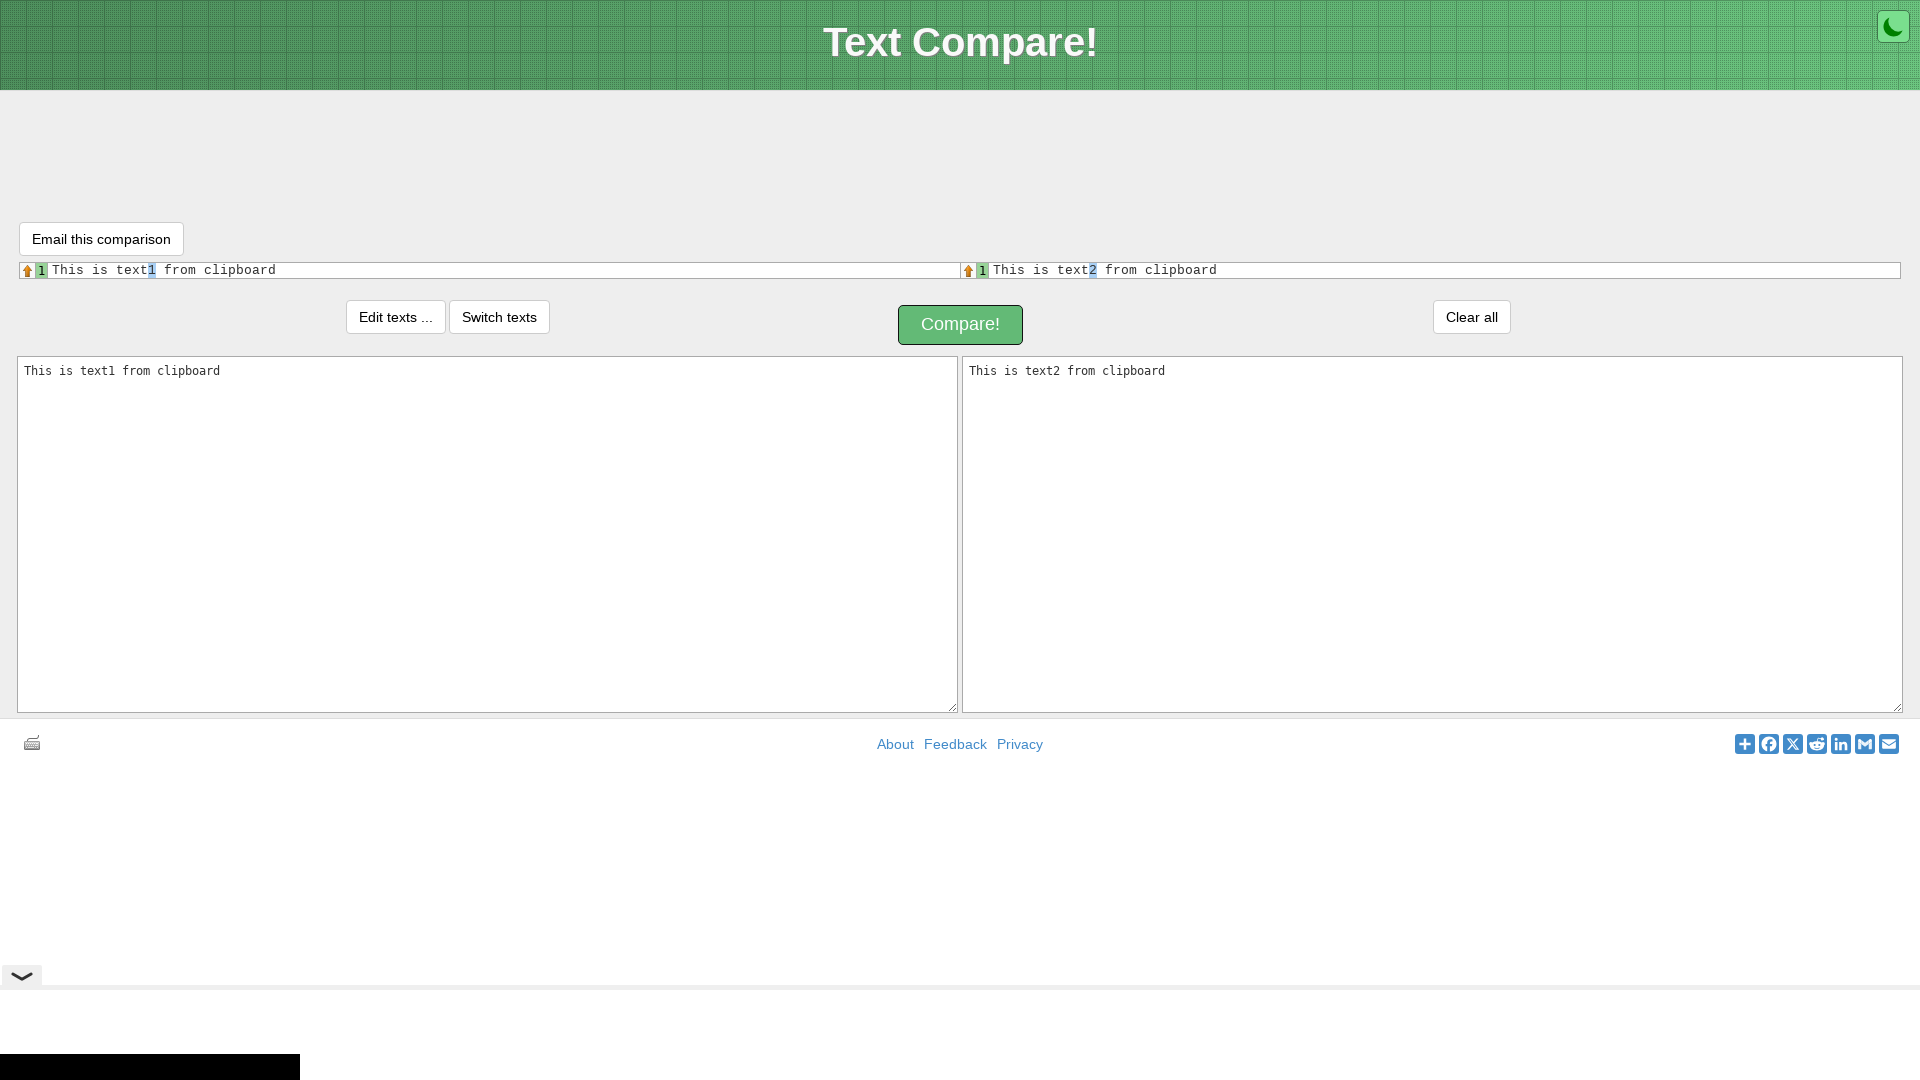